Tests editing a todo item by double-clicking, changing the text, and pressing Enter

Starting URL: https://demo.playwright.dev/todomvc

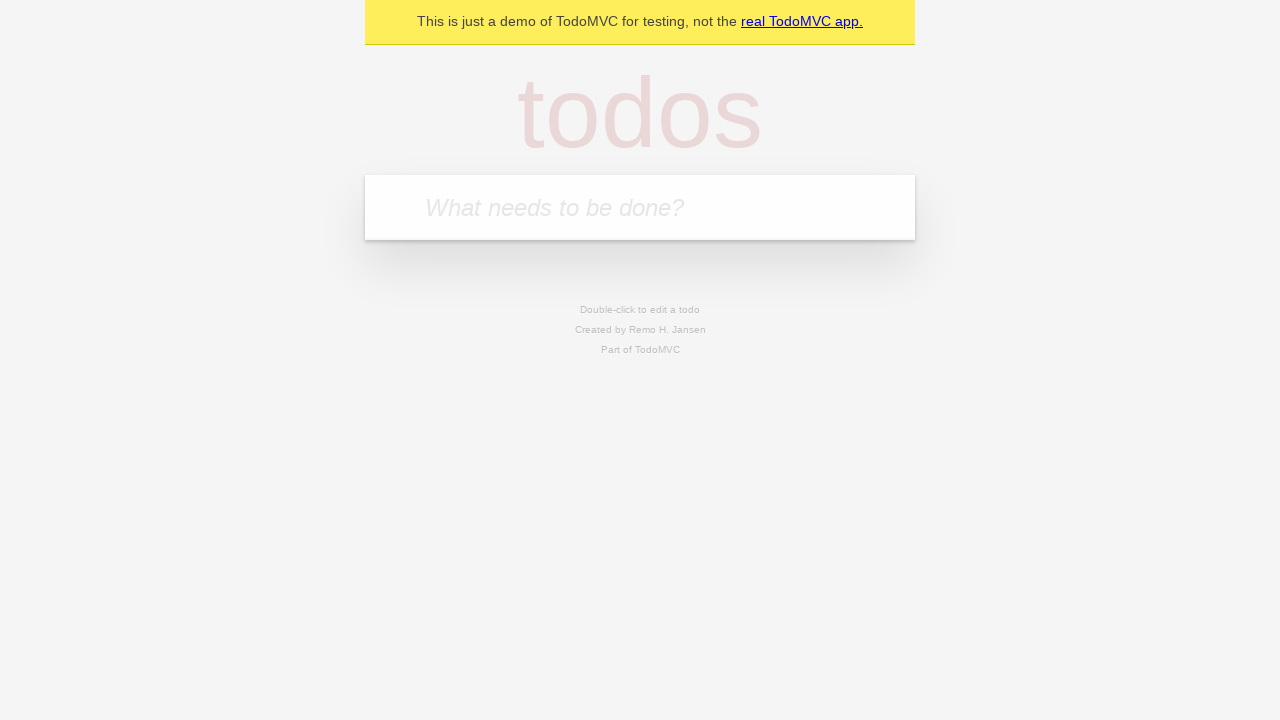

Filled todo input with 'buy some cheese' on internal:attr=[placeholder="What needs to be done?"i]
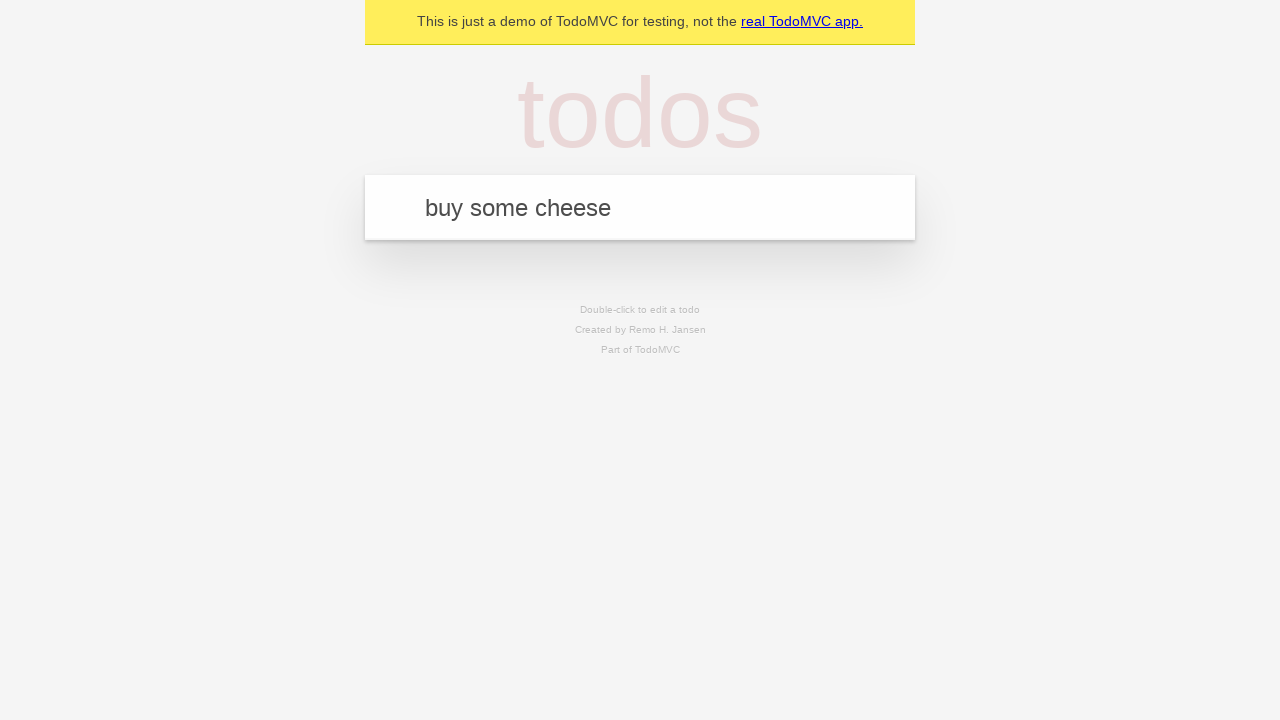

Pressed Enter to add first todo item on internal:attr=[placeholder="What needs to be done?"i]
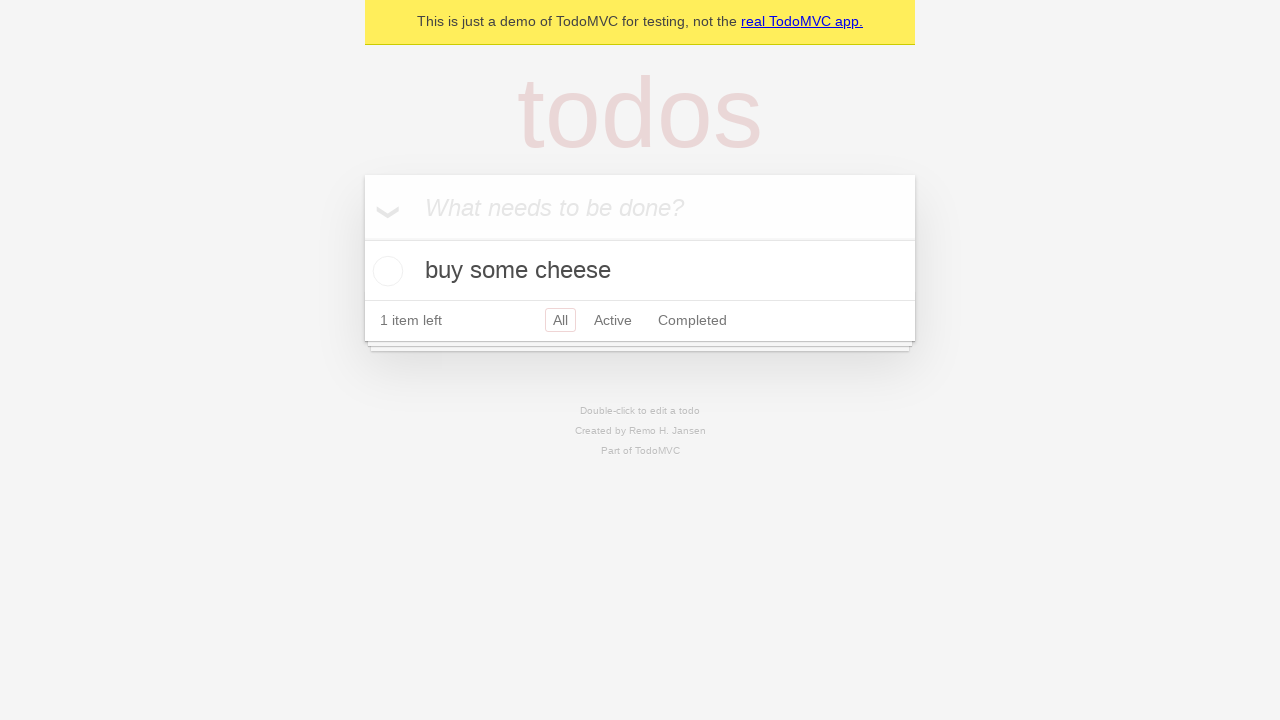

Filled todo input with 'feed the cat' on internal:attr=[placeholder="What needs to be done?"i]
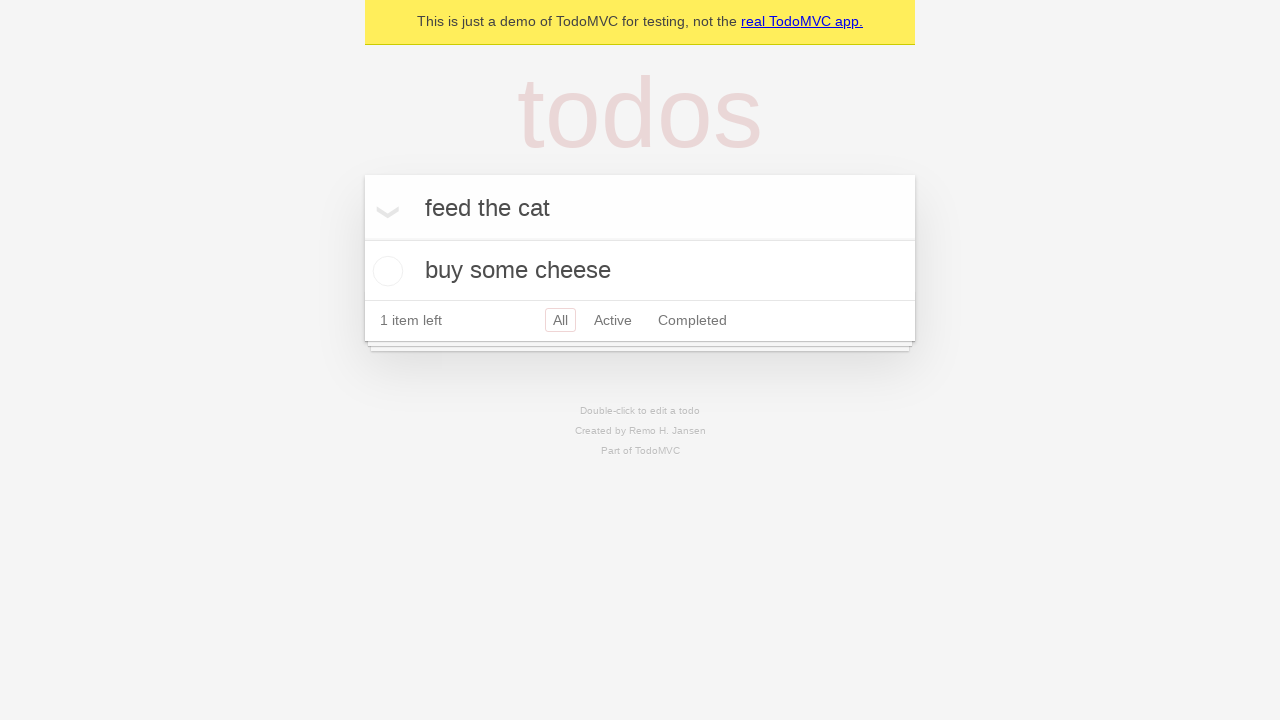

Pressed Enter to add second todo item on internal:attr=[placeholder="What needs to be done?"i]
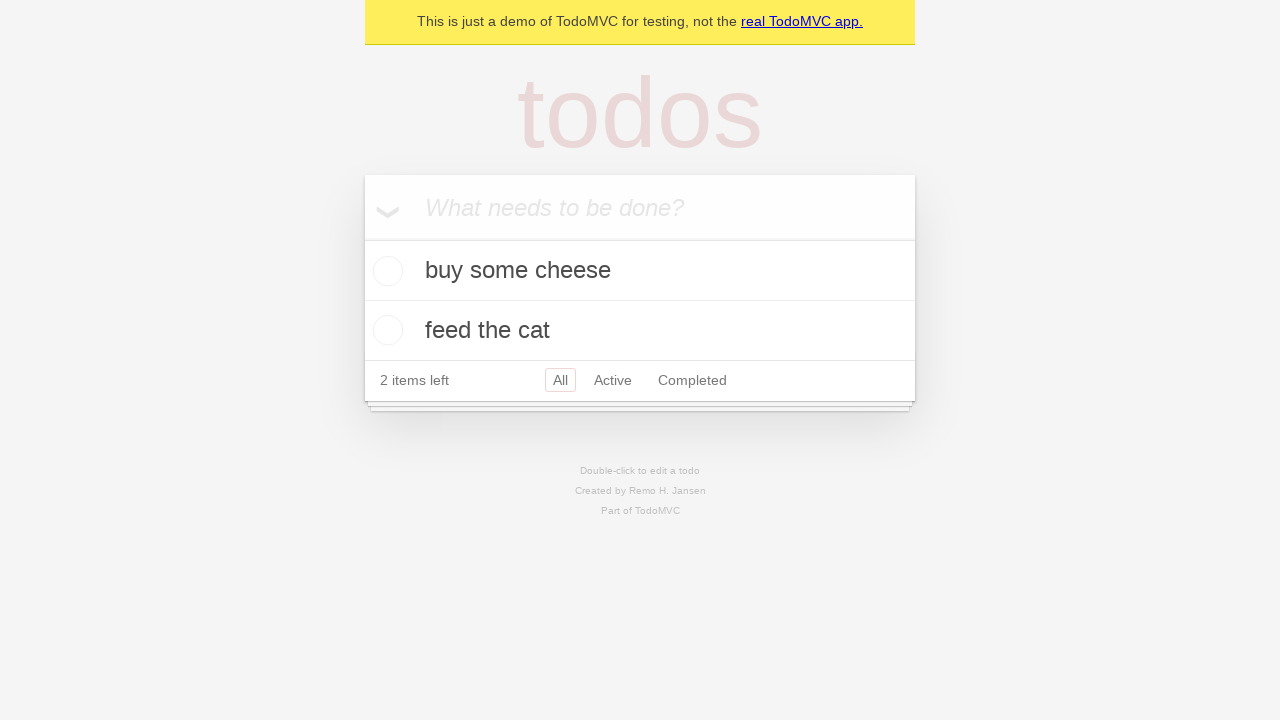

Filled todo input with 'book a doctors appointment' on internal:attr=[placeholder="What needs to be done?"i]
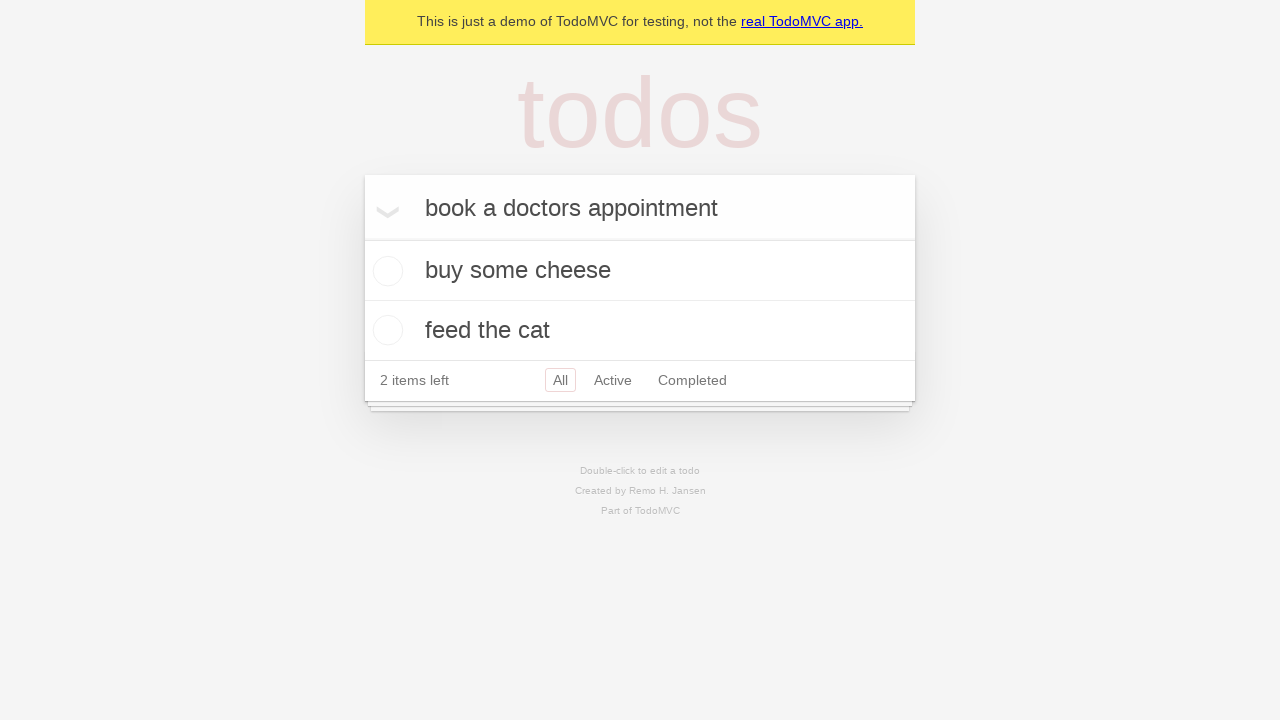

Pressed Enter to add third todo item on internal:attr=[placeholder="What needs to be done?"i]
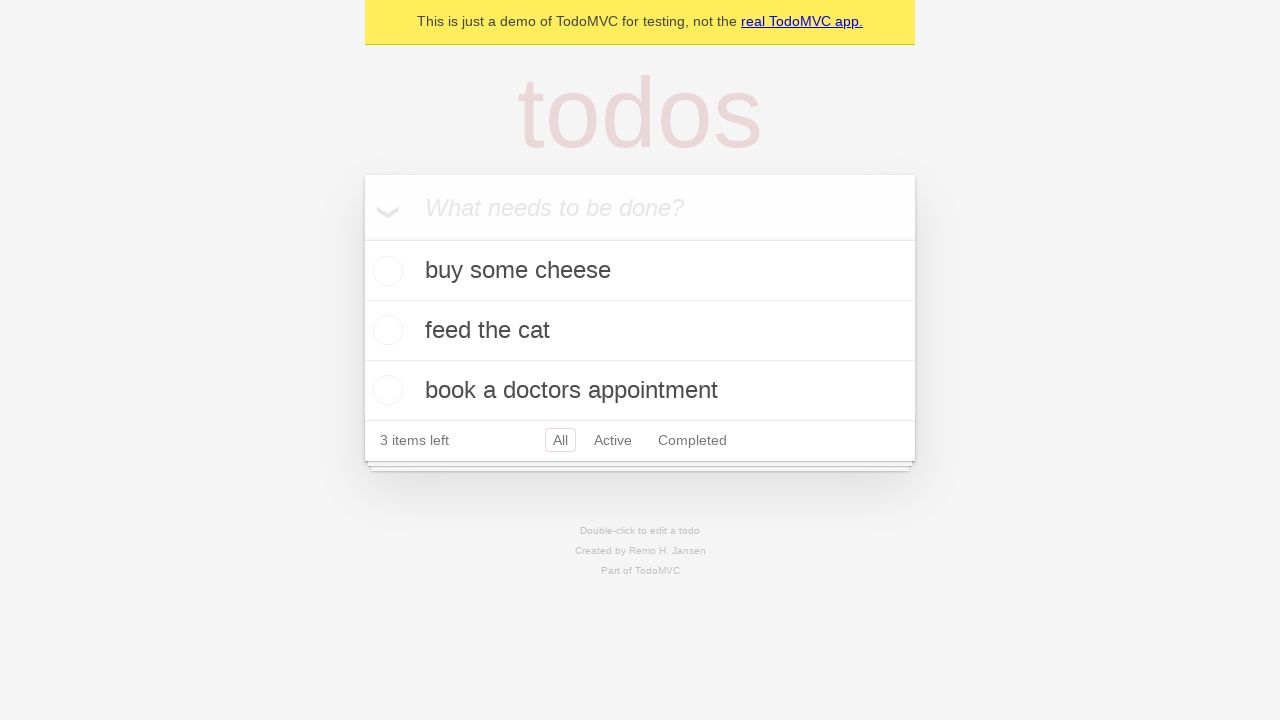

Double-clicked on second todo item to enter edit mode at (640, 331) on internal:testid=[data-testid="todo-item"s] >> nth=1
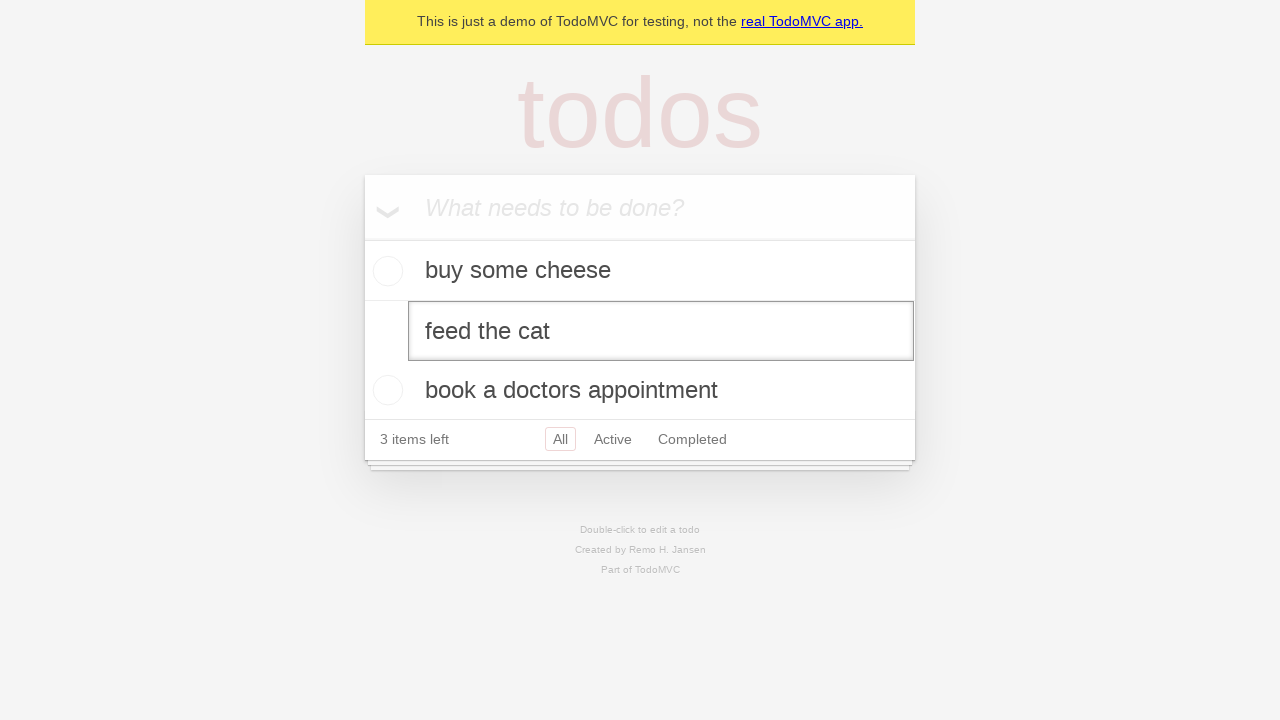

Changed todo text to 'buy some sausages' on internal:testid=[data-testid="todo-item"s] >> nth=1 >> internal:role=textbox[nam
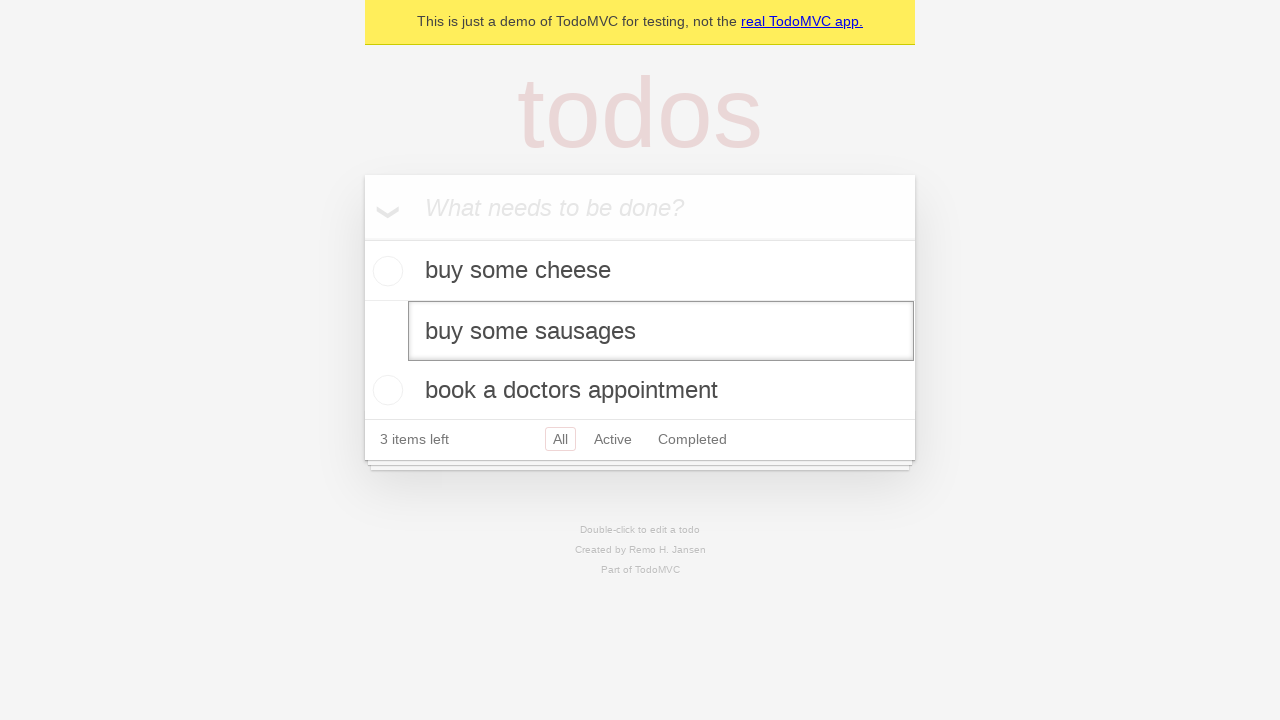

Pressed Enter to confirm todo edit on internal:testid=[data-testid="todo-item"s] >> nth=1 >> internal:role=textbox[nam
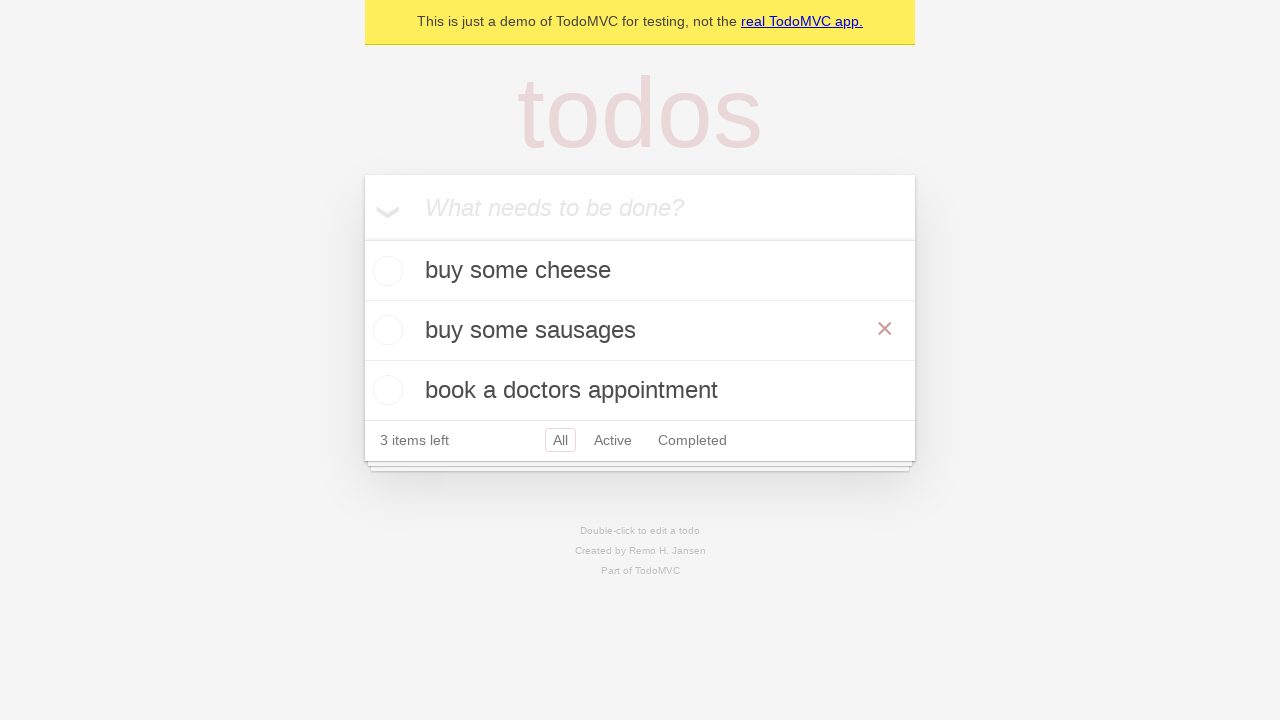

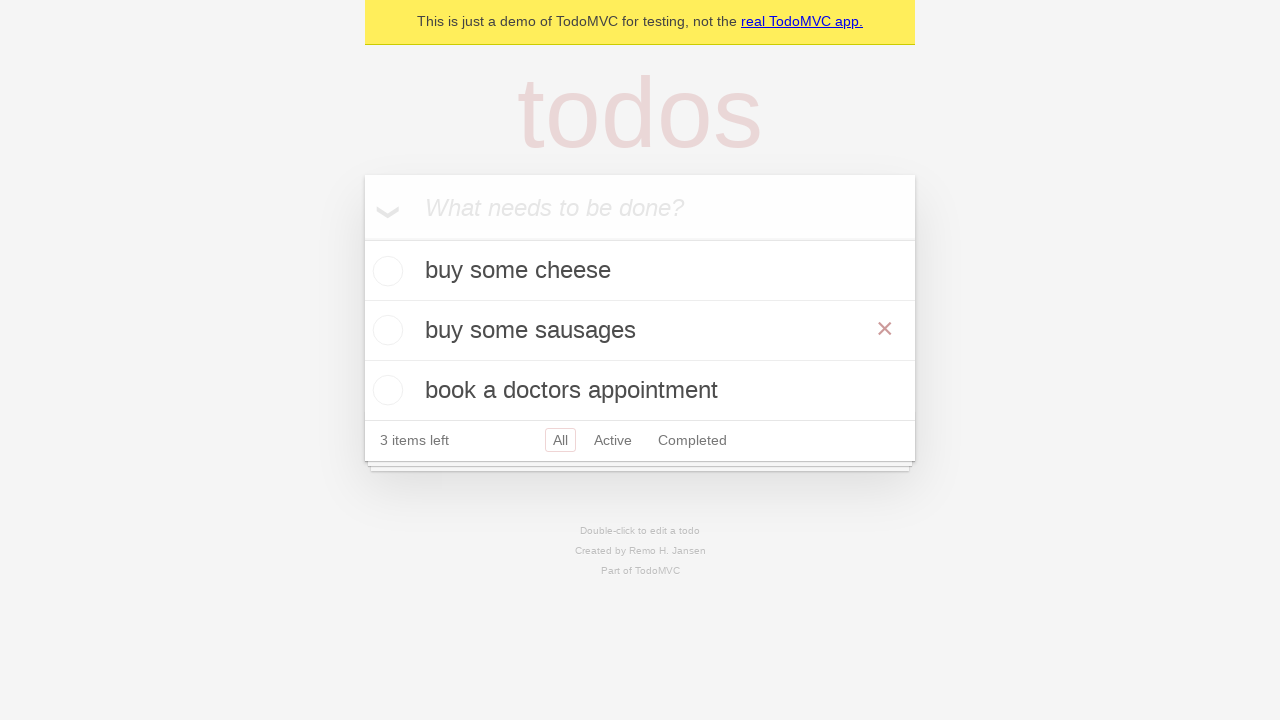